Tests dynamic loading Example 1 where a hidden element becomes visible after clicking the start button

Starting URL: http://the-internet.herokuapp.com/dynamic_loading

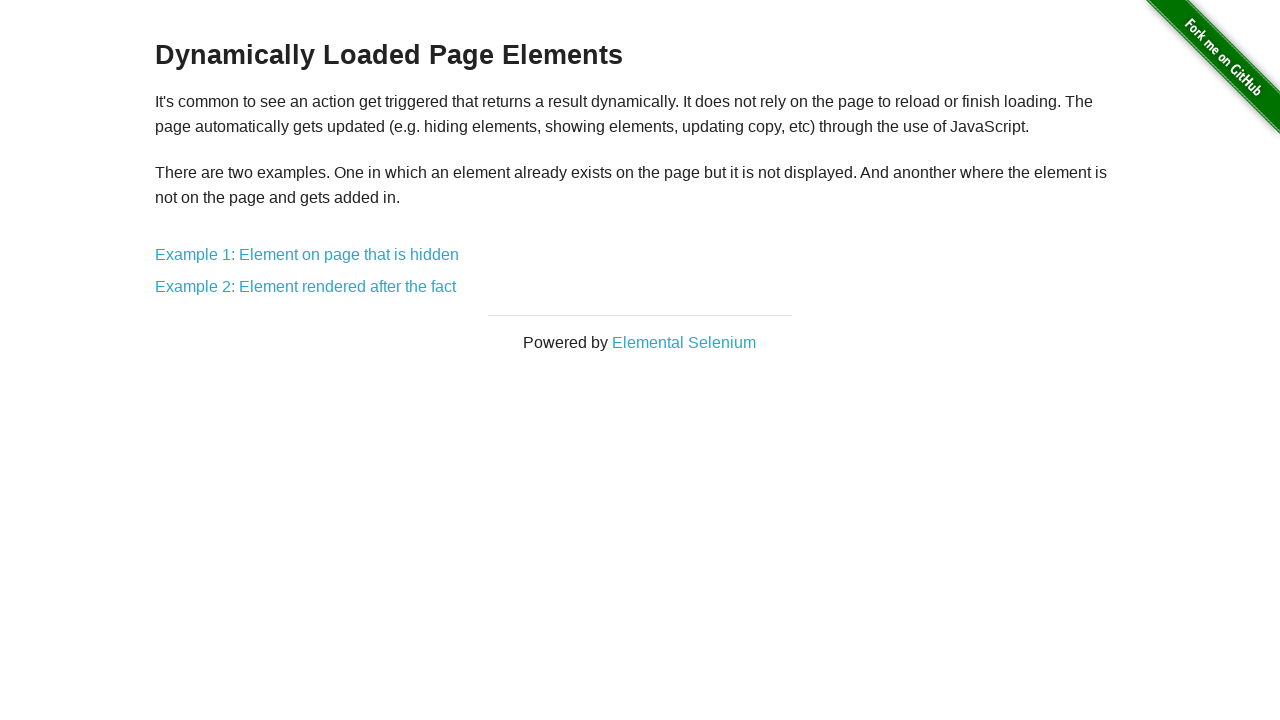

Clicked on Example 1 link at (307, 255) on text=Example 1: Element on page that is hidden
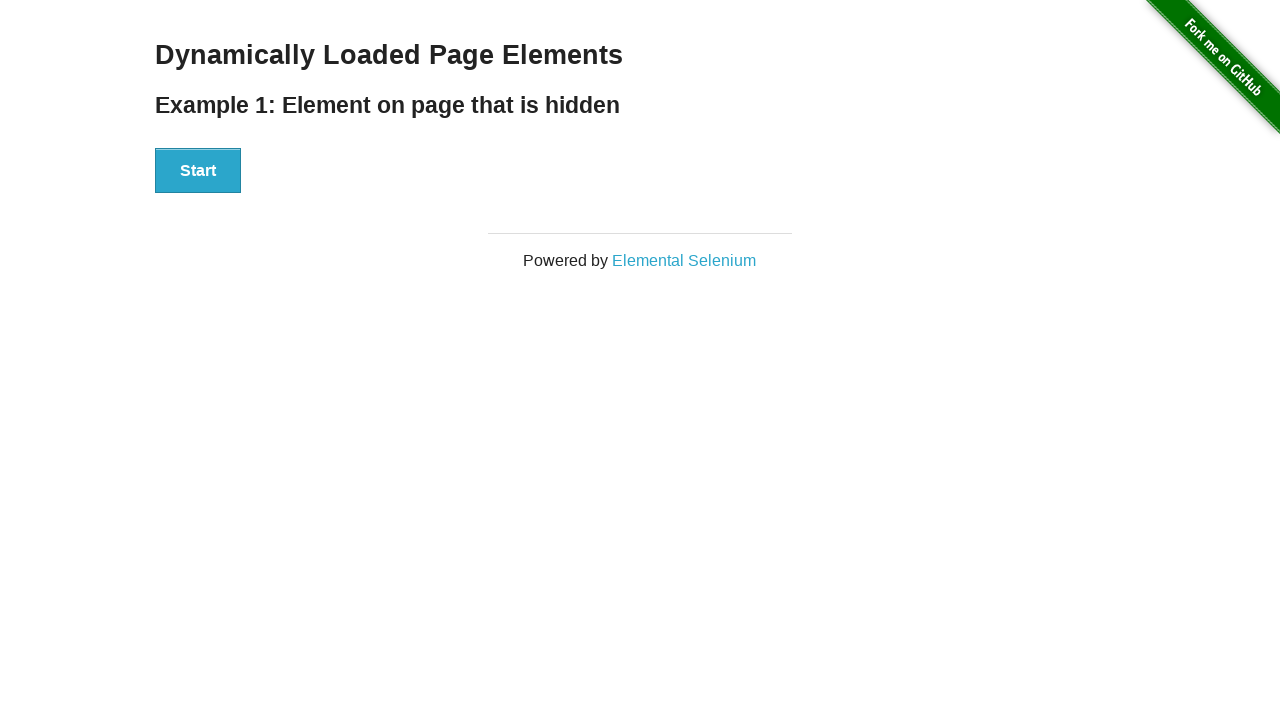

Clicked the Start button to trigger dynamic loading at (198, 171) on #start > button
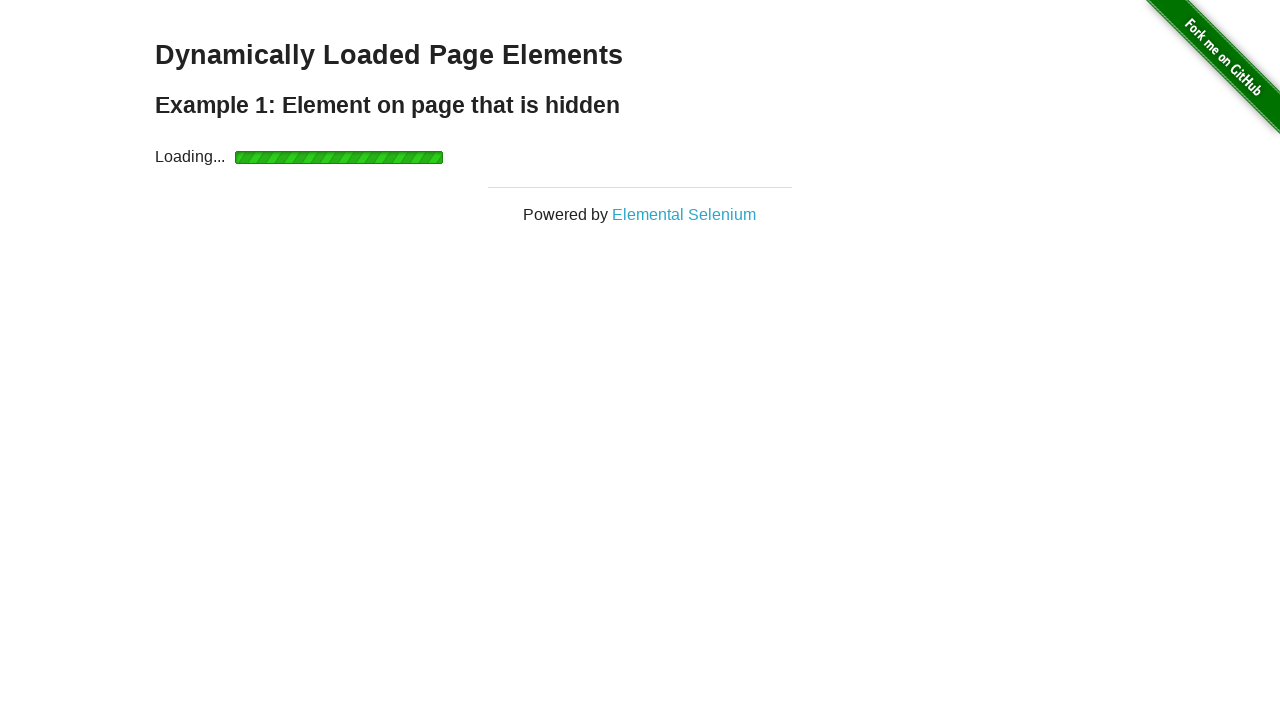

Hidden element became visible after waiting
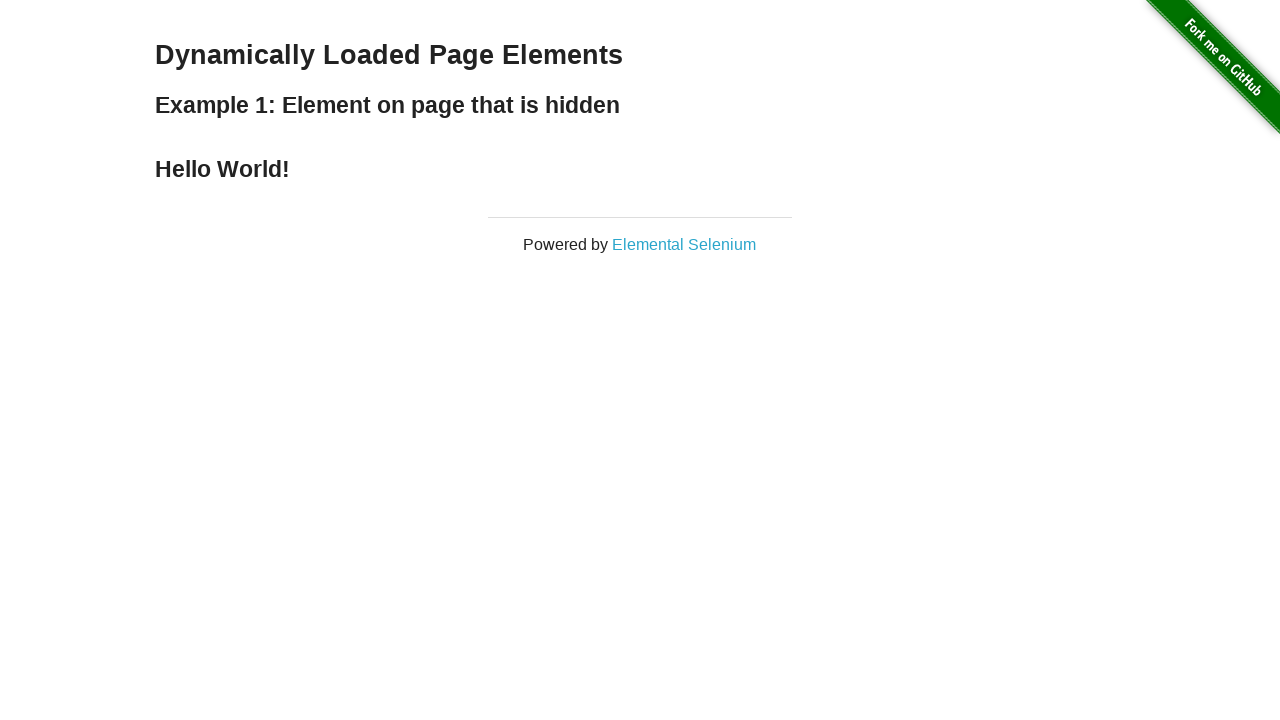

Located the finish element
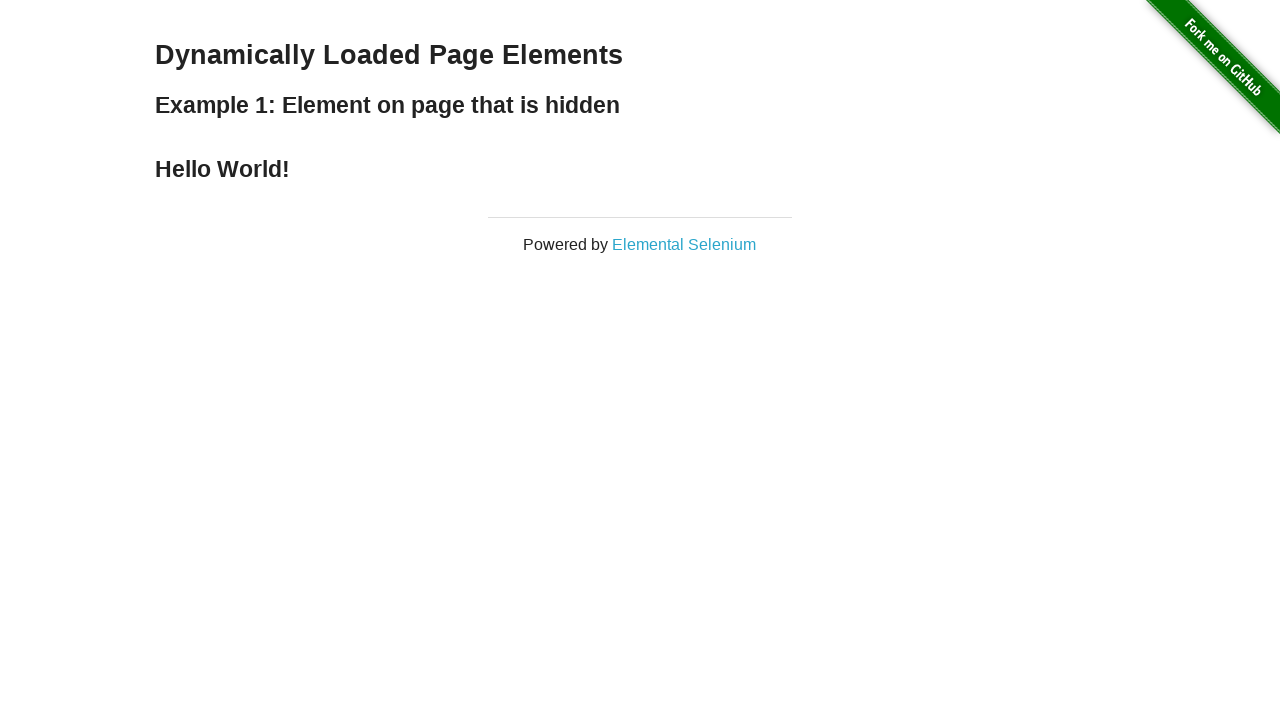

Verified 'Hello World!' text is present in the finish element
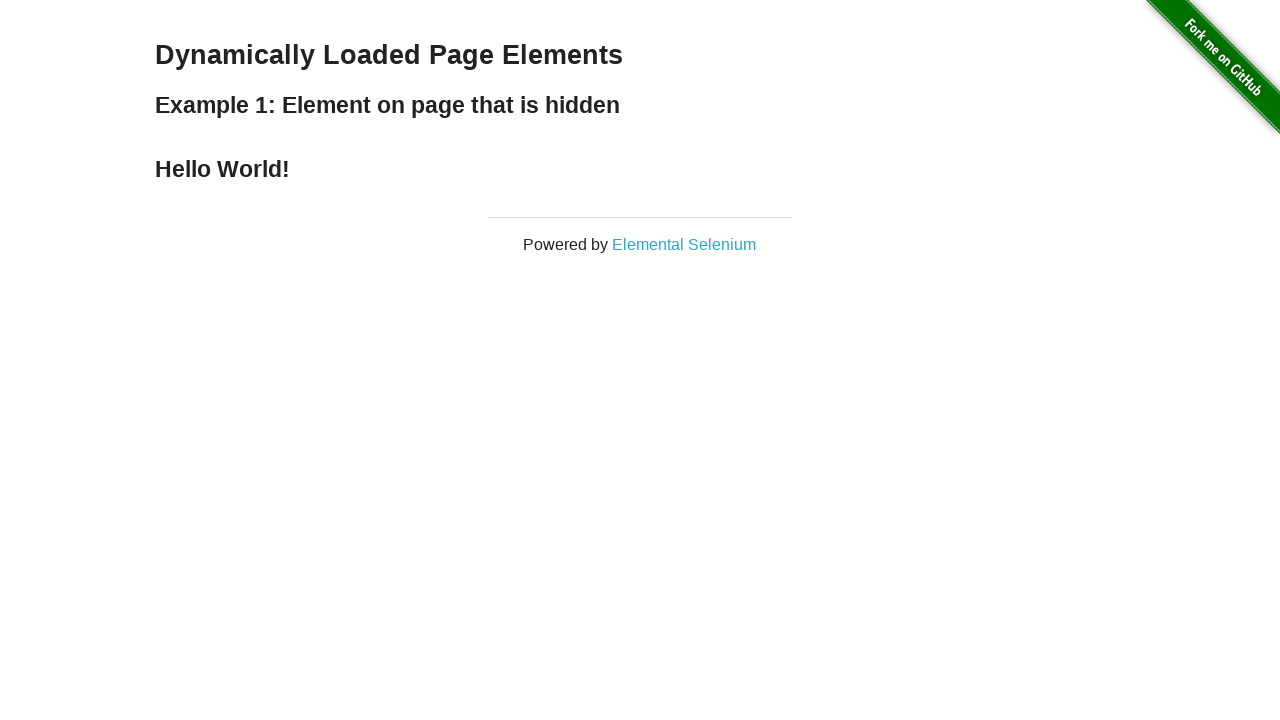

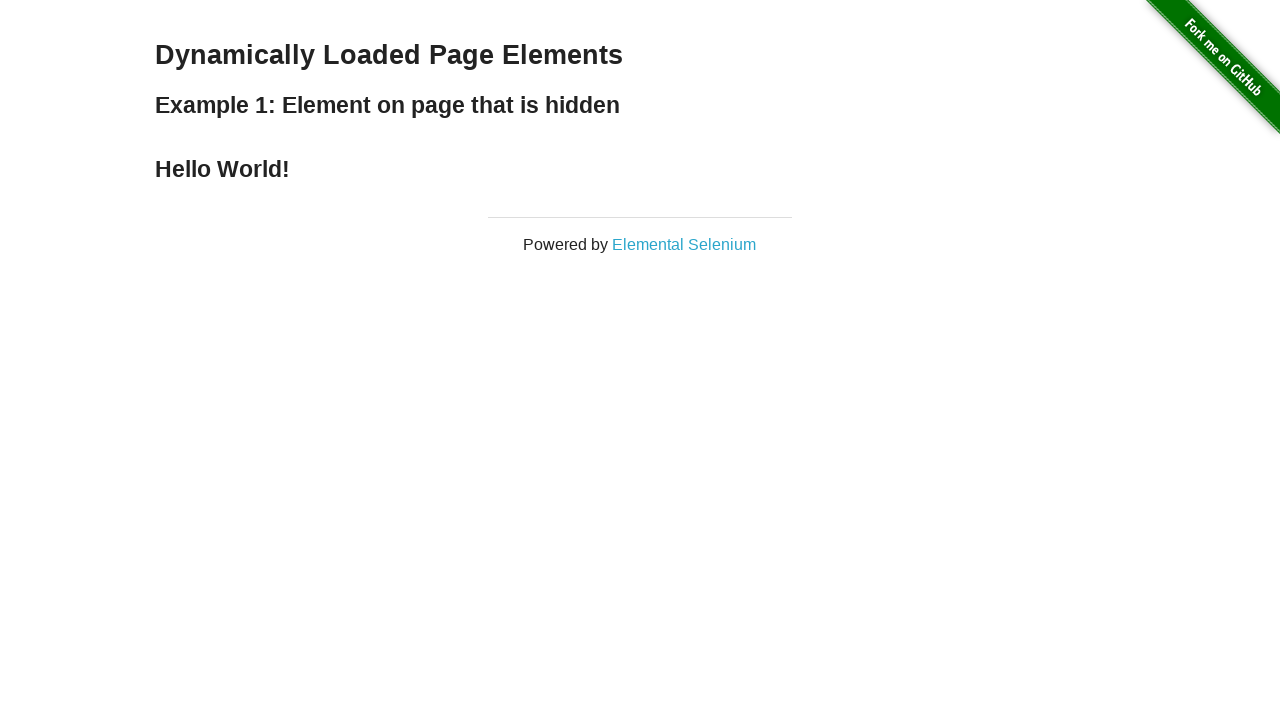